Tests context menu functionality by right-clicking on a designated area and verifying the alert message

Starting URL: https://the-internet.herokuapp.com/

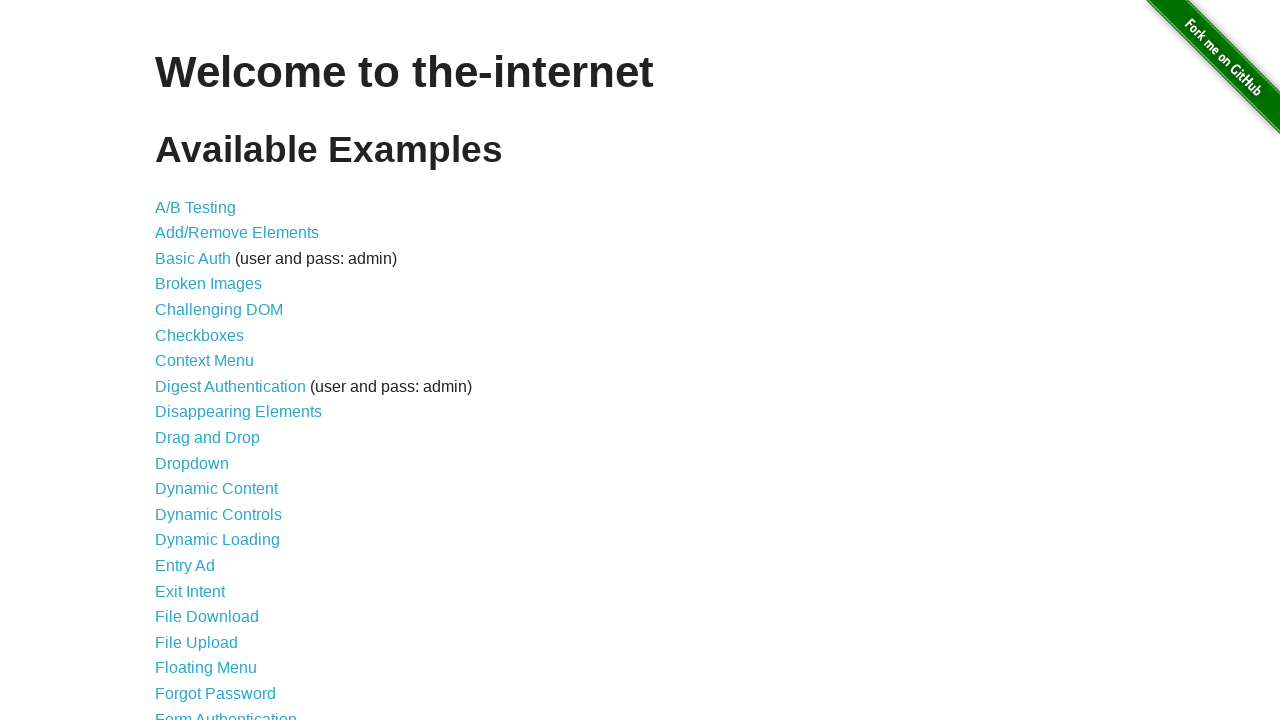

Clicked on Context Menu link at (204, 361) on xpath=//a[text()='Context Menu']
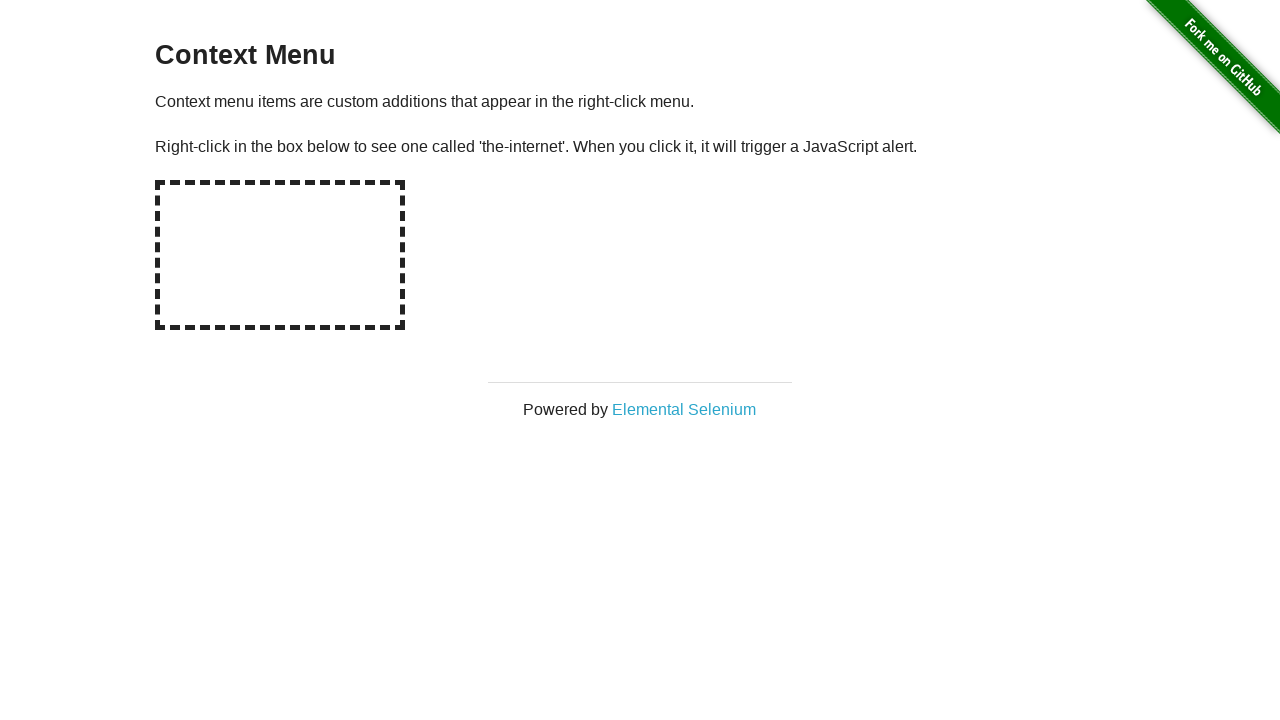

Right-clicked on hot-spot element to open context menu at (280, 255) on #hot-spot
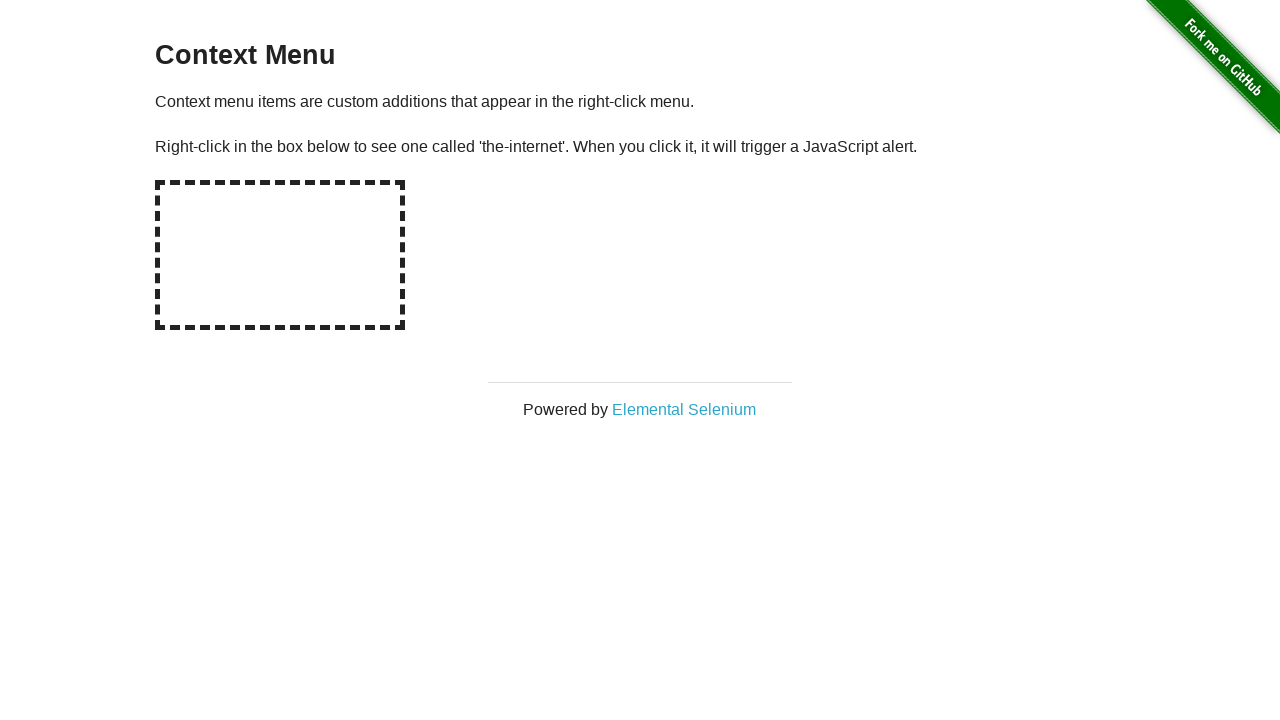

Set up alert dialog handler to accept alerts
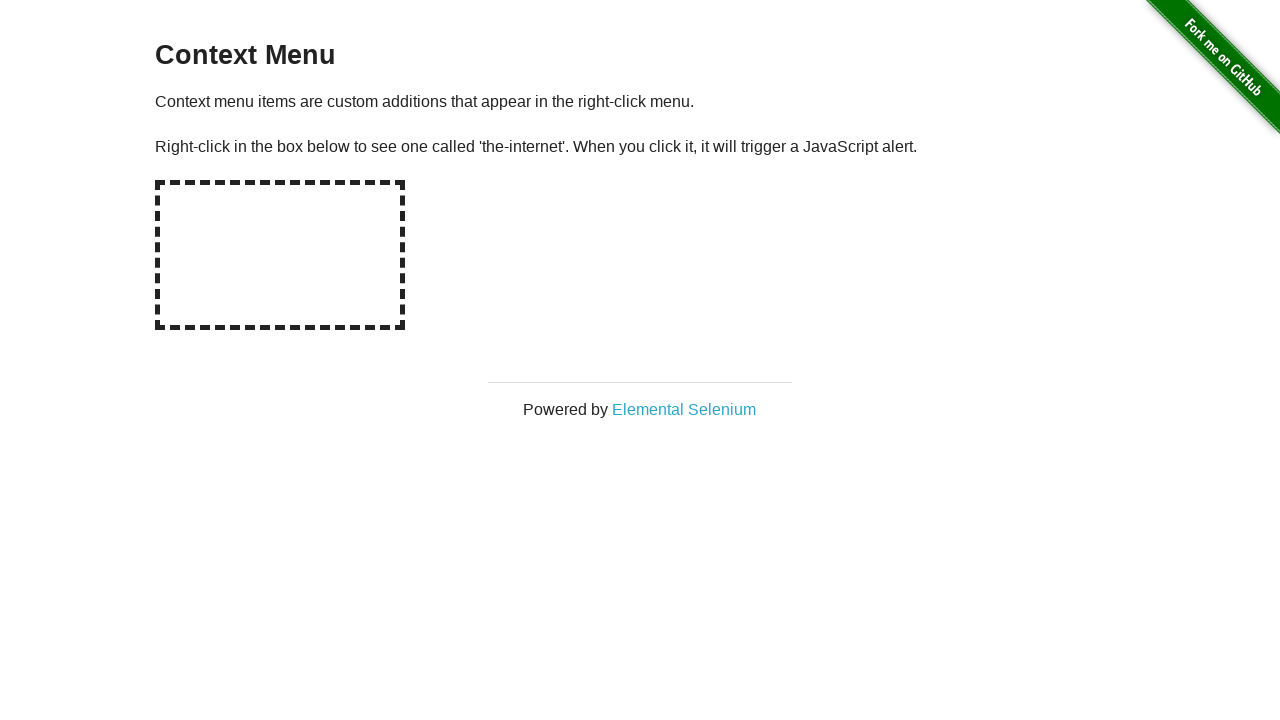

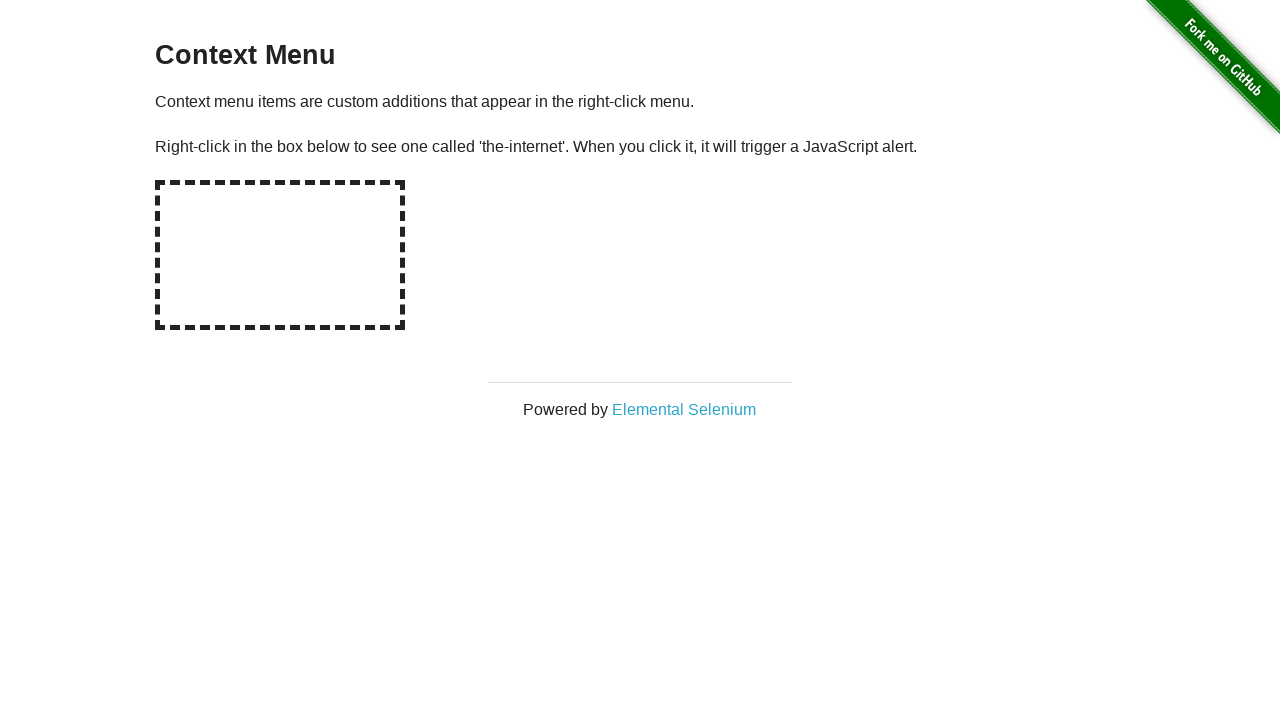